Tests confirm JavaScript alert by clicking the trigger button and dismissing the confirmation dialog

Starting URL: https://v1.training-support.net/selenium/javascript-alerts

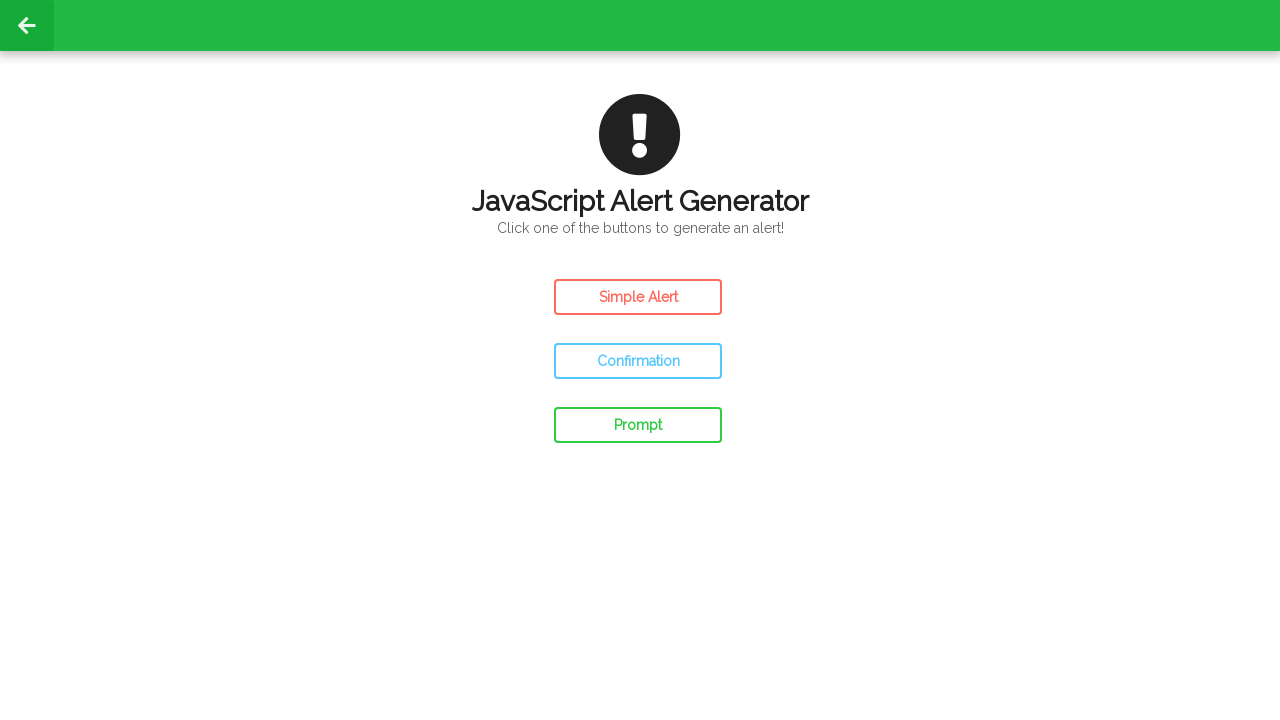

Set up dialog handler to dismiss confirm alerts
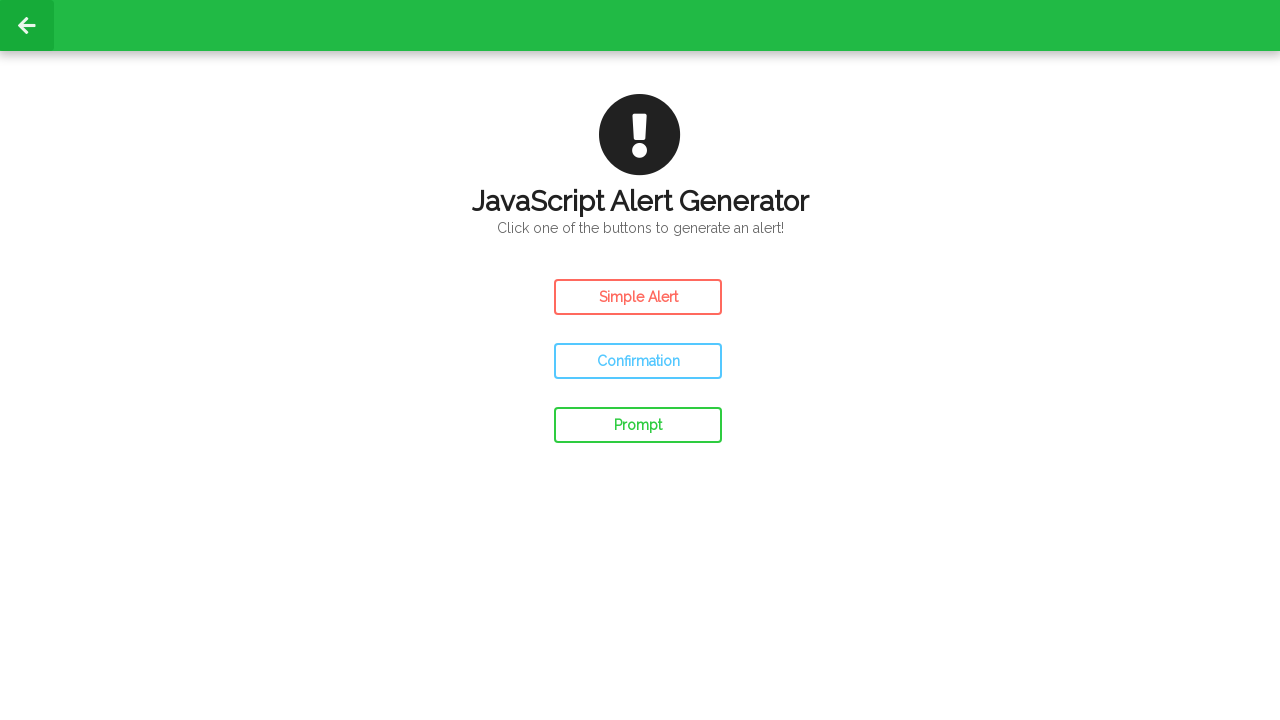

Clicked the Confirm Alert button at (638, 361) on #confirm
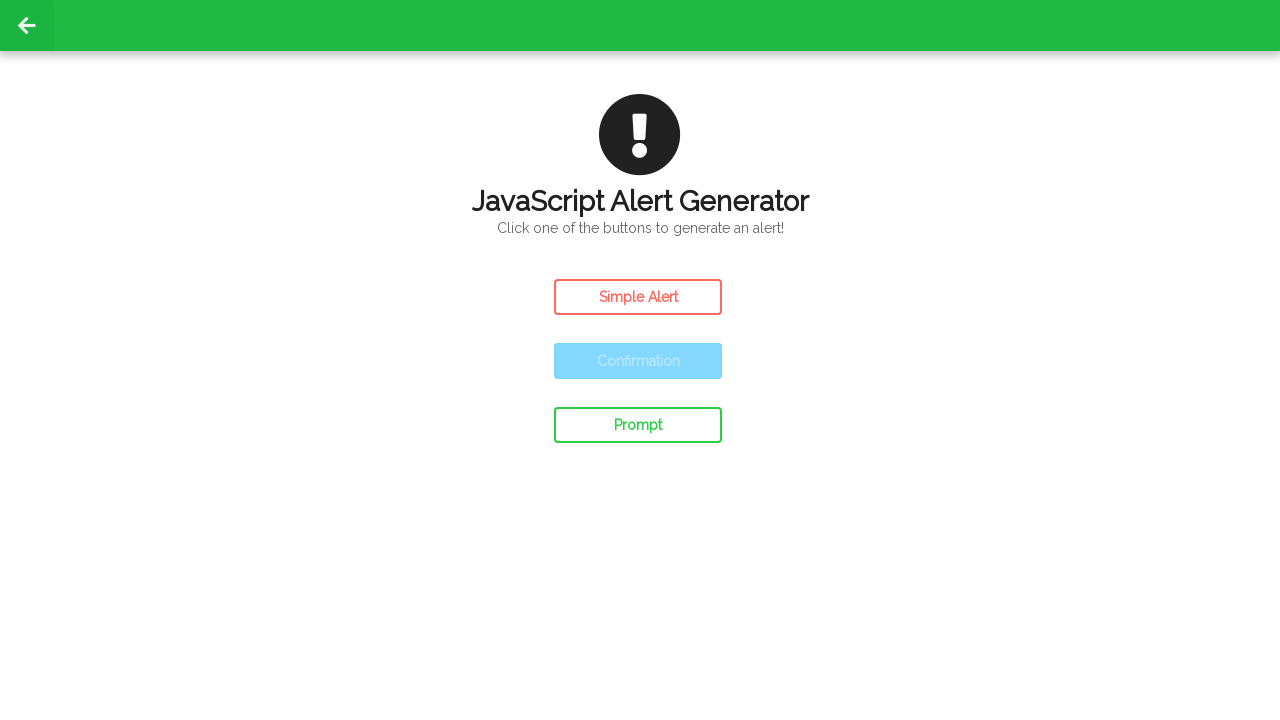

Waited for confirm alert to be dismissed
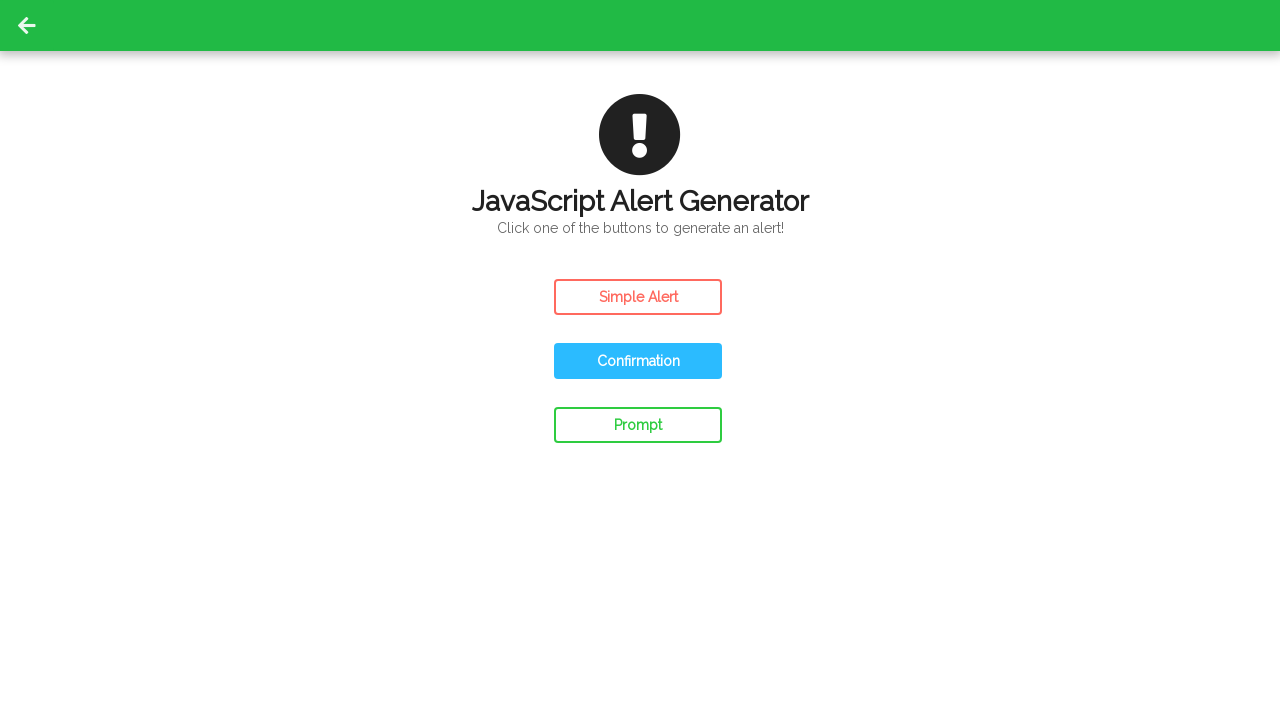

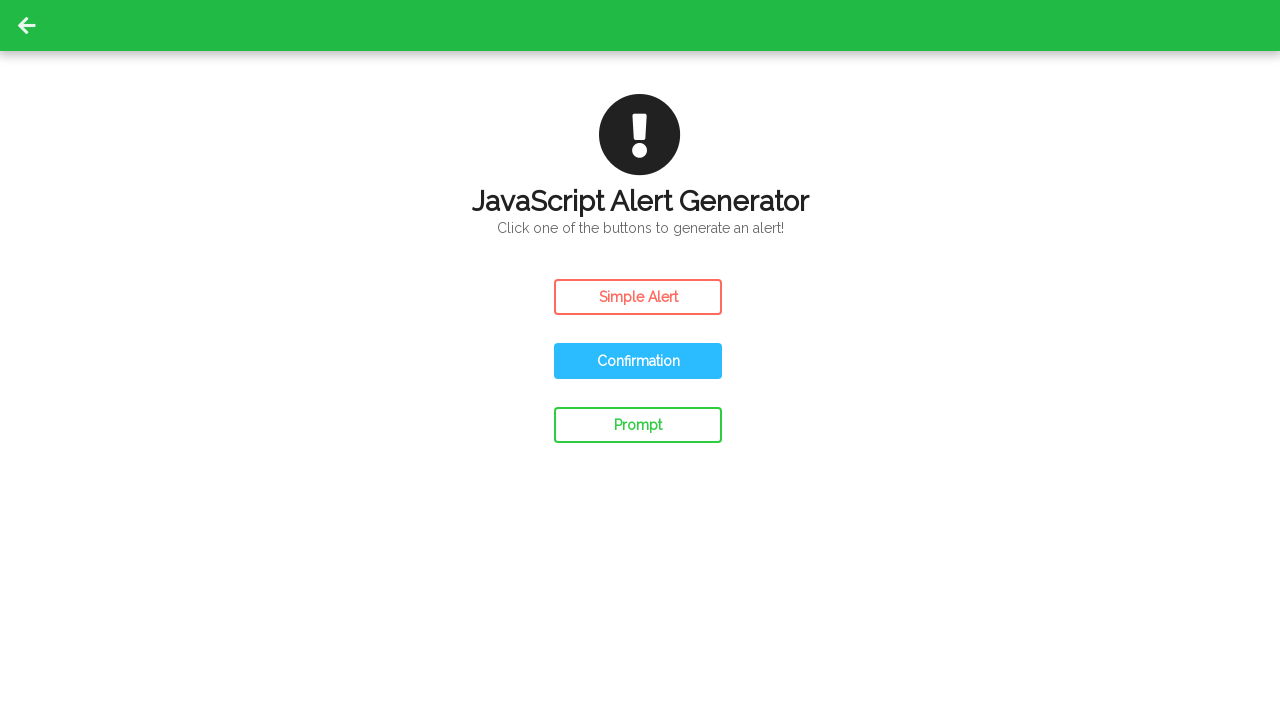